Tests dynamic autocomplete dropdown by typing a partial country name and selecting from suggestions

Starting URL: https://rahulshettyacademy.com/AutomationPractice/

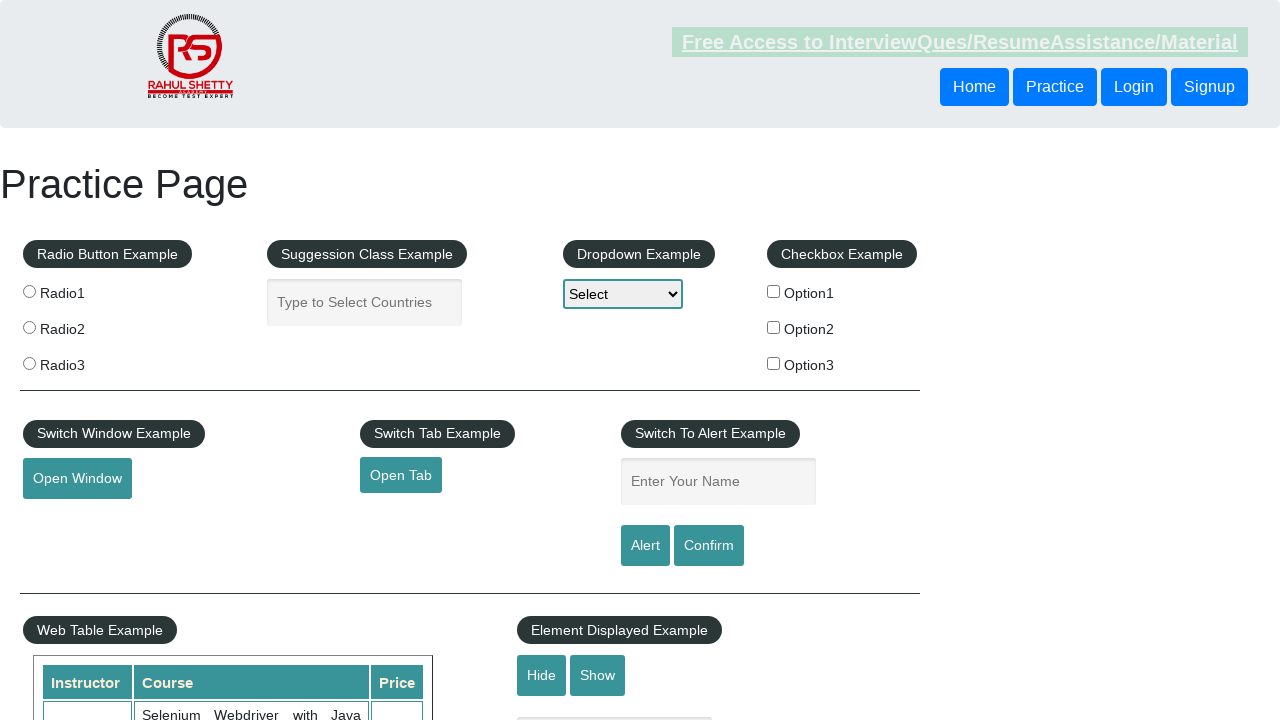

Typed 'pak' in autocomplete field to trigger dynamic dropdown on #autocomplete
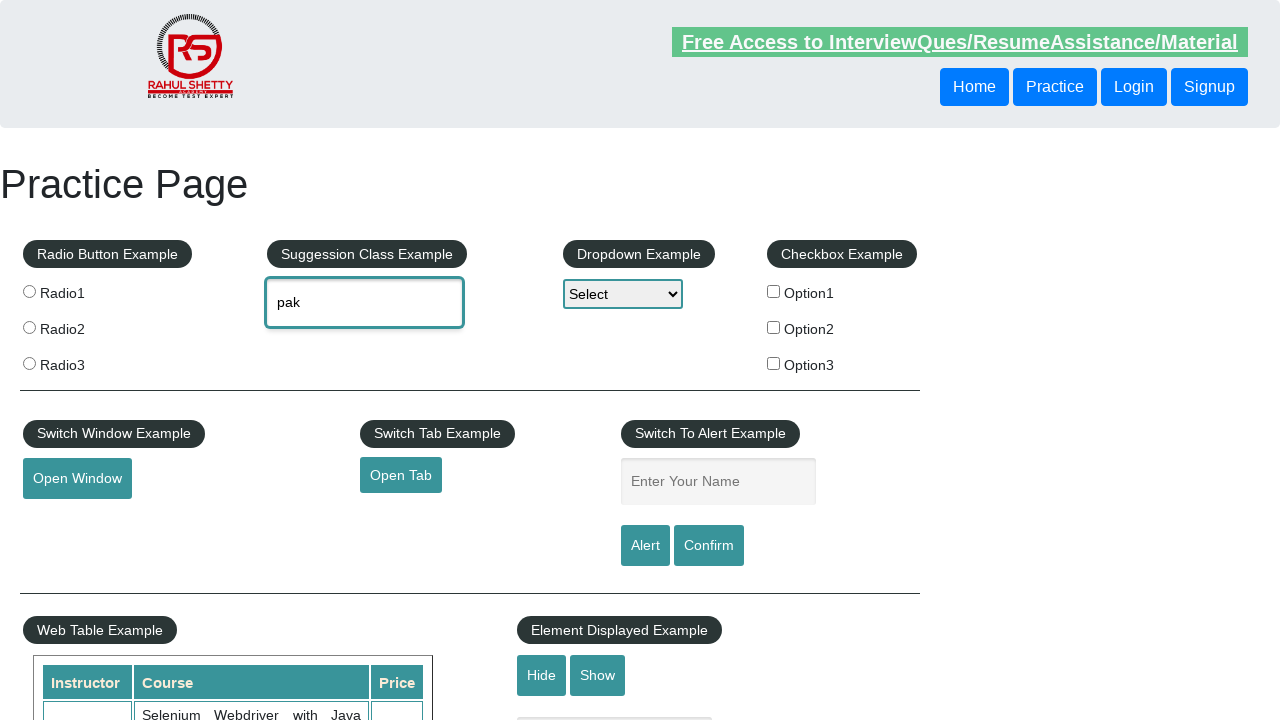

Autocomplete suggestions dropdown appeared
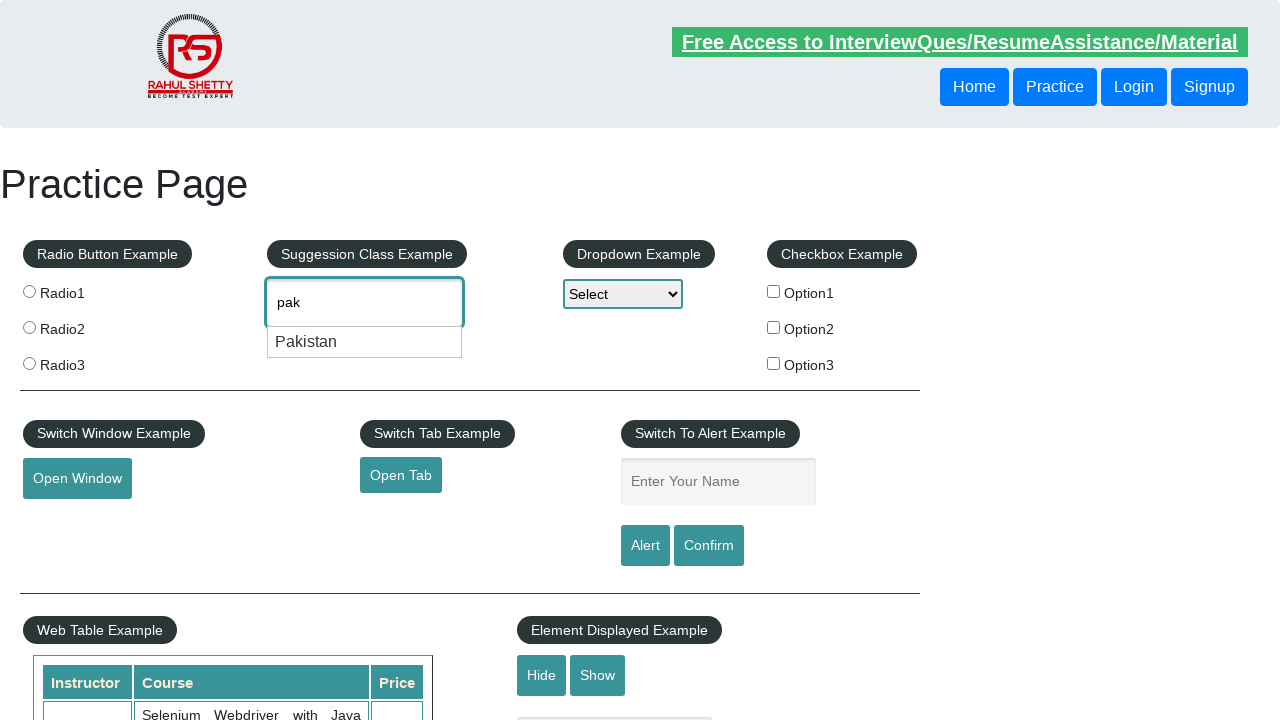

Selected 'Pakistan' from dropdown suggestions at (365, 342) on .ui-menu-item:has-text("Pakistan")
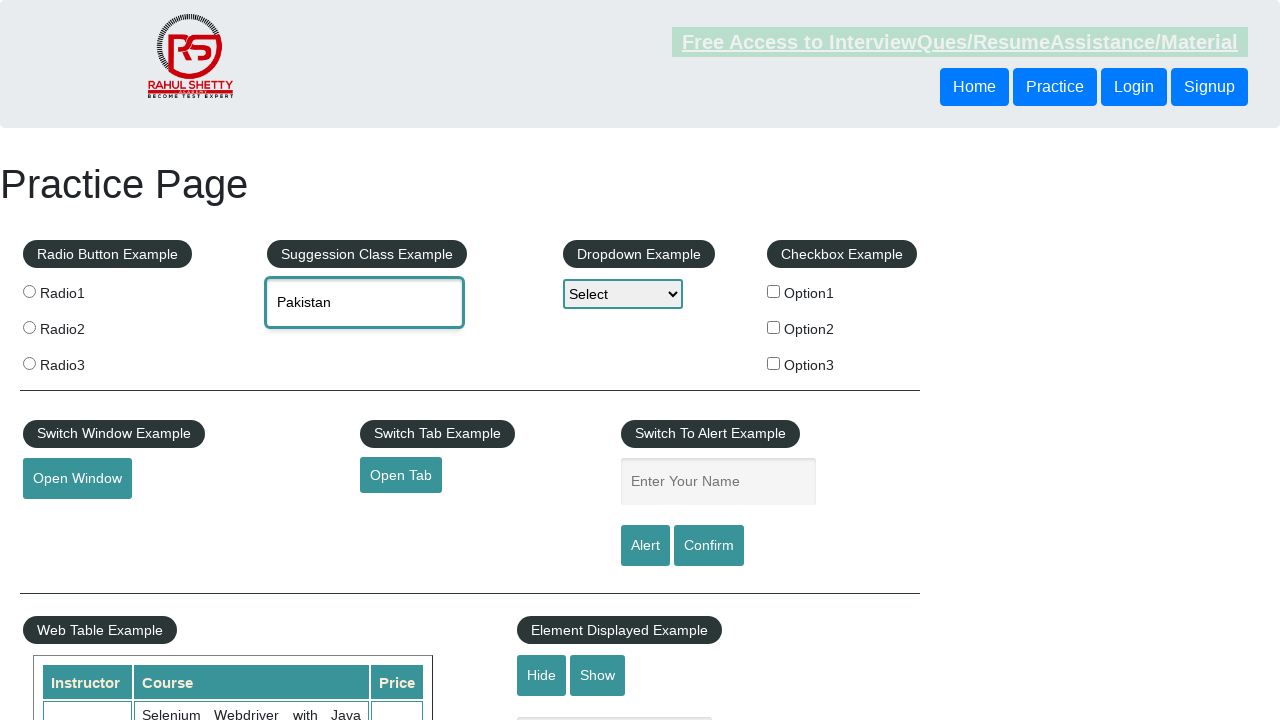

Verified that 'Pakistan' was successfully selected in the autocomplete field
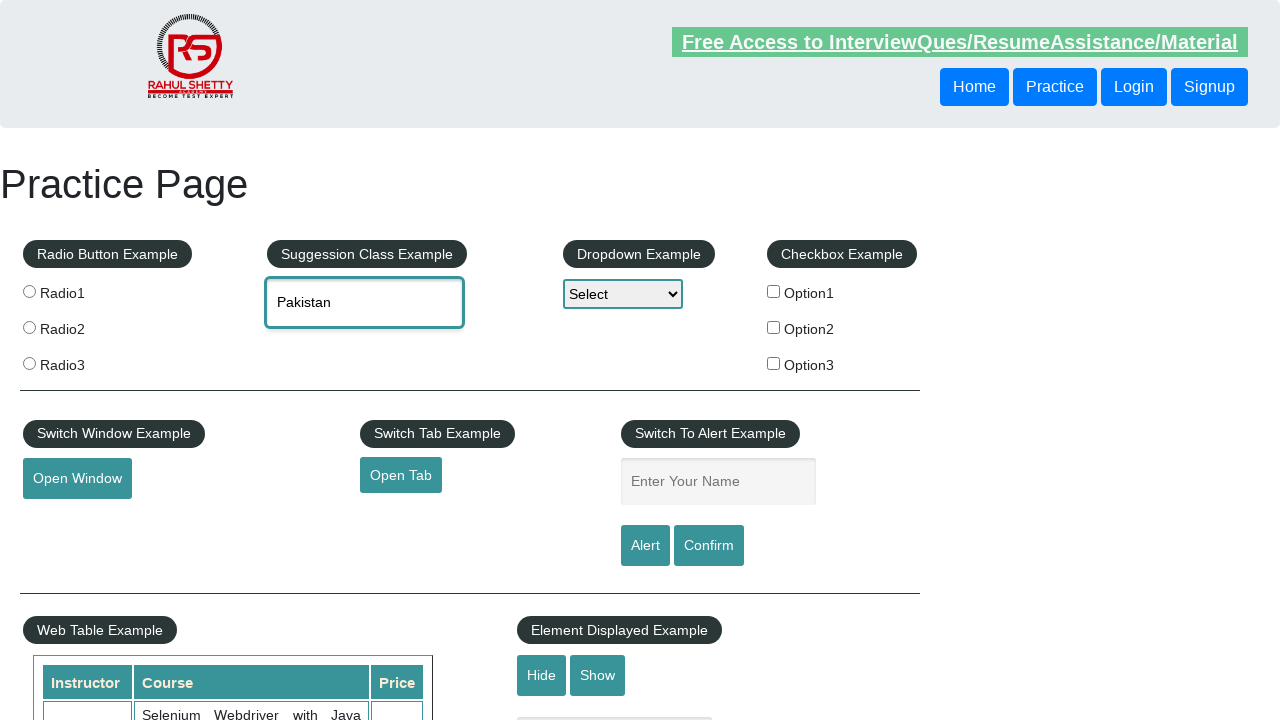

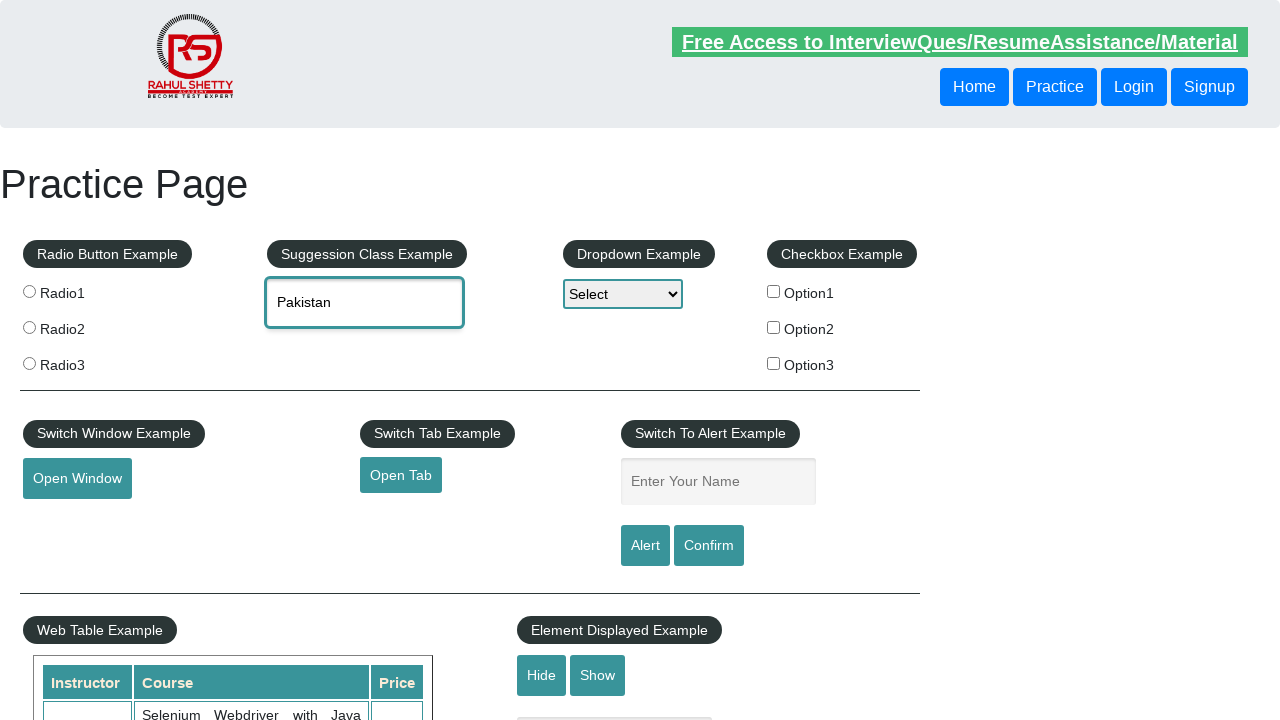